Tests context menu functionality by right-clicking on a hot spot area and dismissing the alert

Starting URL: https://the-internet.herokuapp.com/

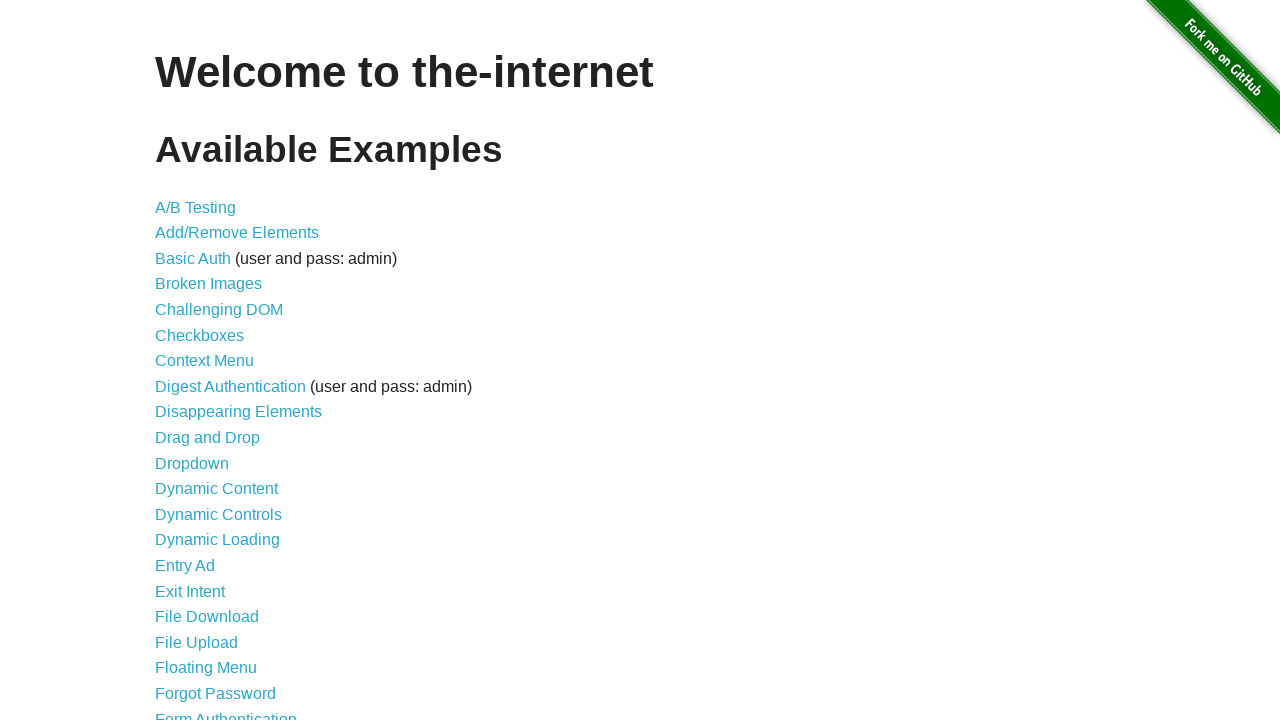

Navigated to context menu test page
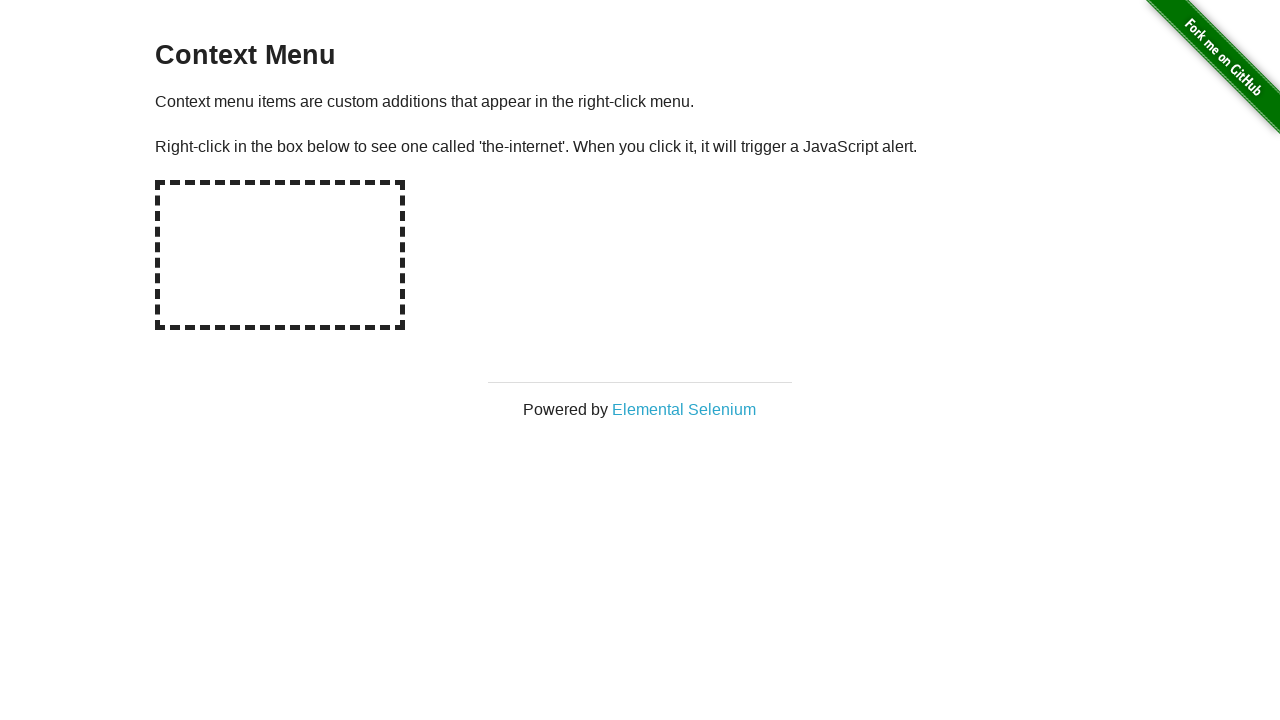

Right-clicked on the hot spot area at (280, 255) on #hot-spot
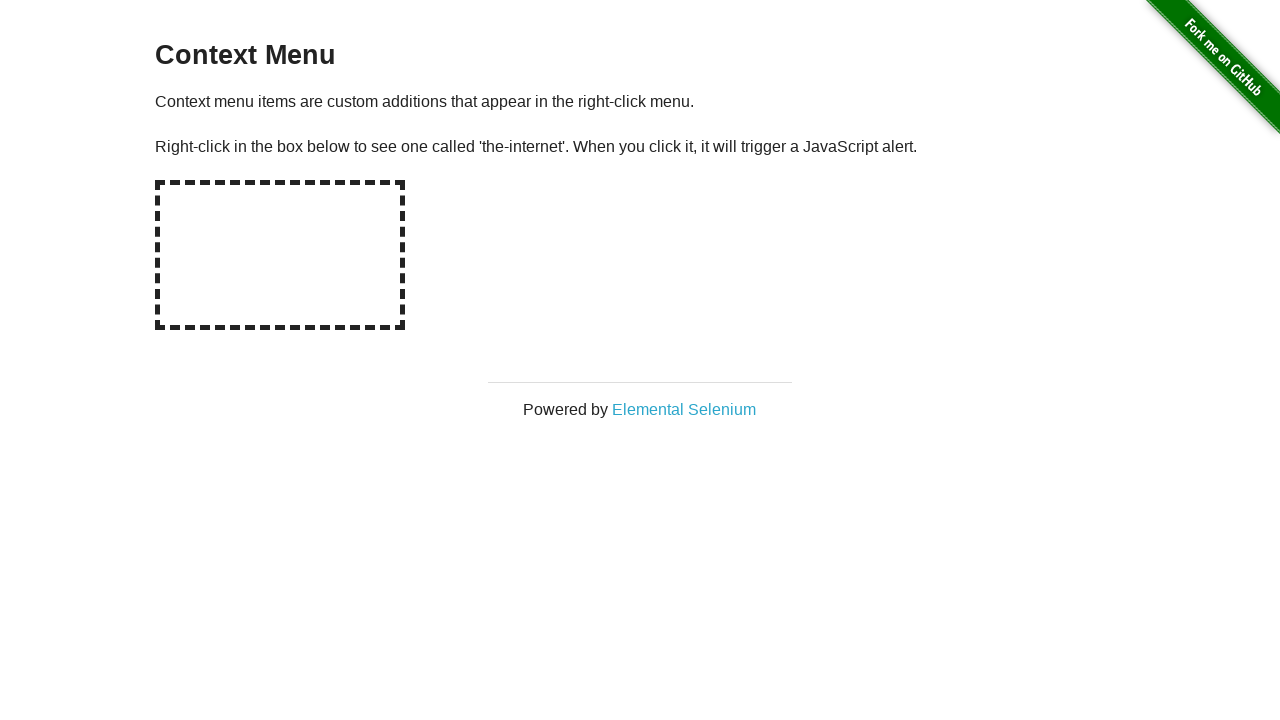

Dismissed the context menu alert dialog
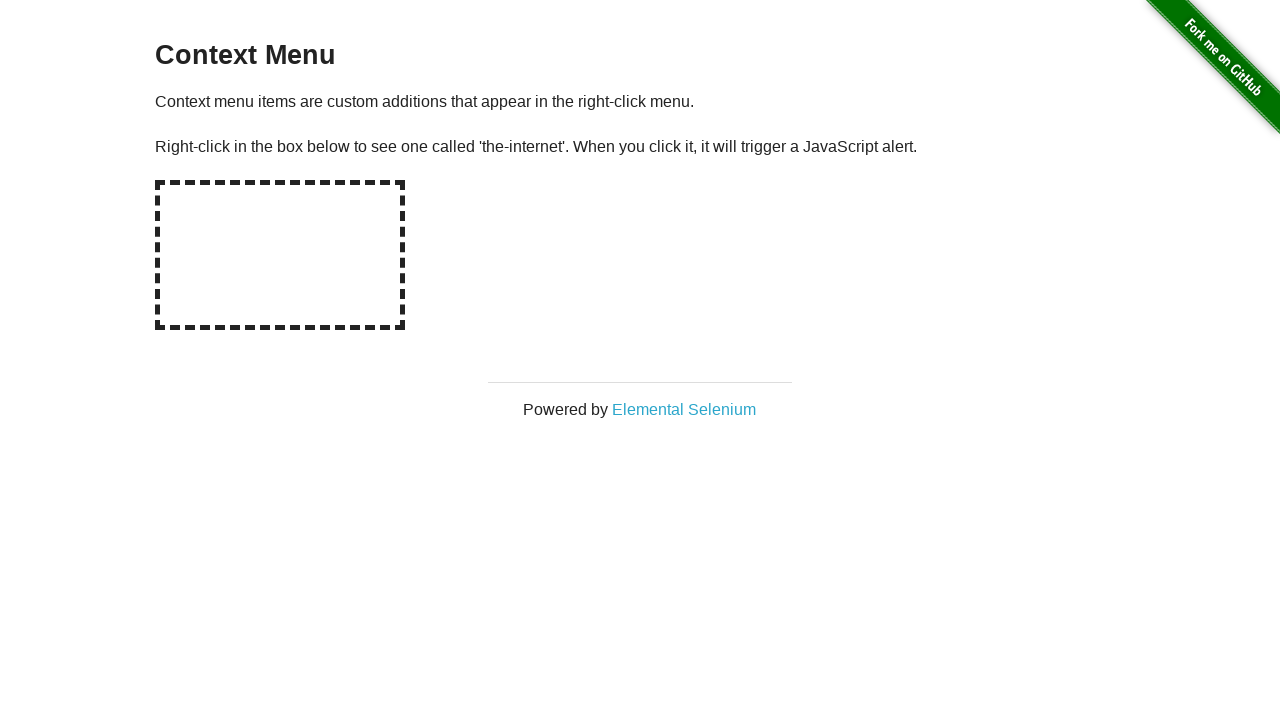

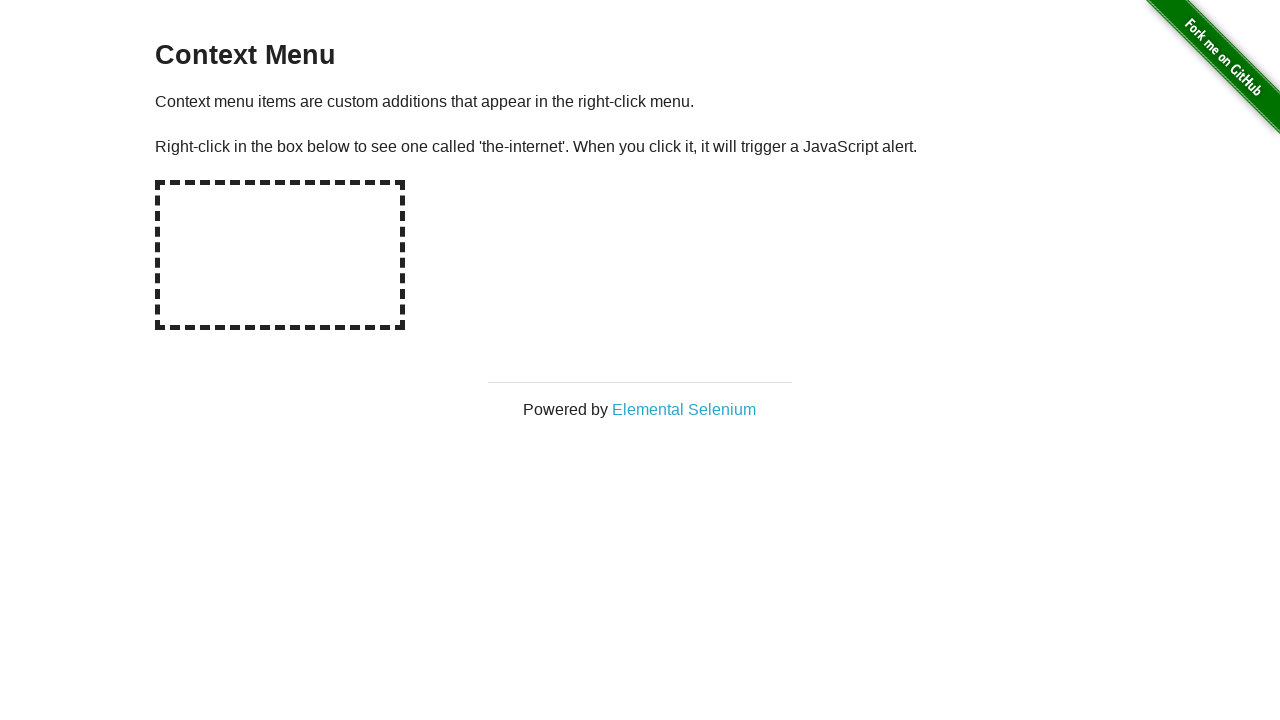